Tests that clicking the registration button on the Koel app homepage navigates to the registration page and displays the registration form.

Starting URL: https://qa.koel.app/

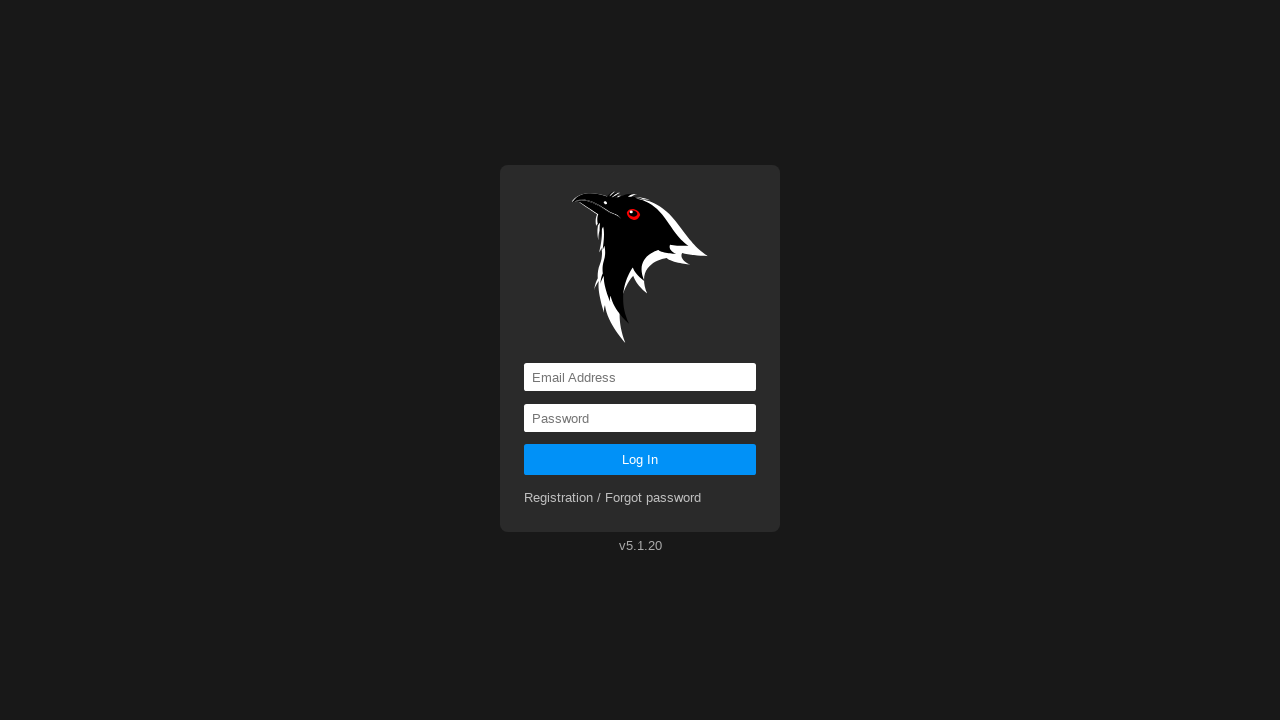

Navigated to Koel app homepage
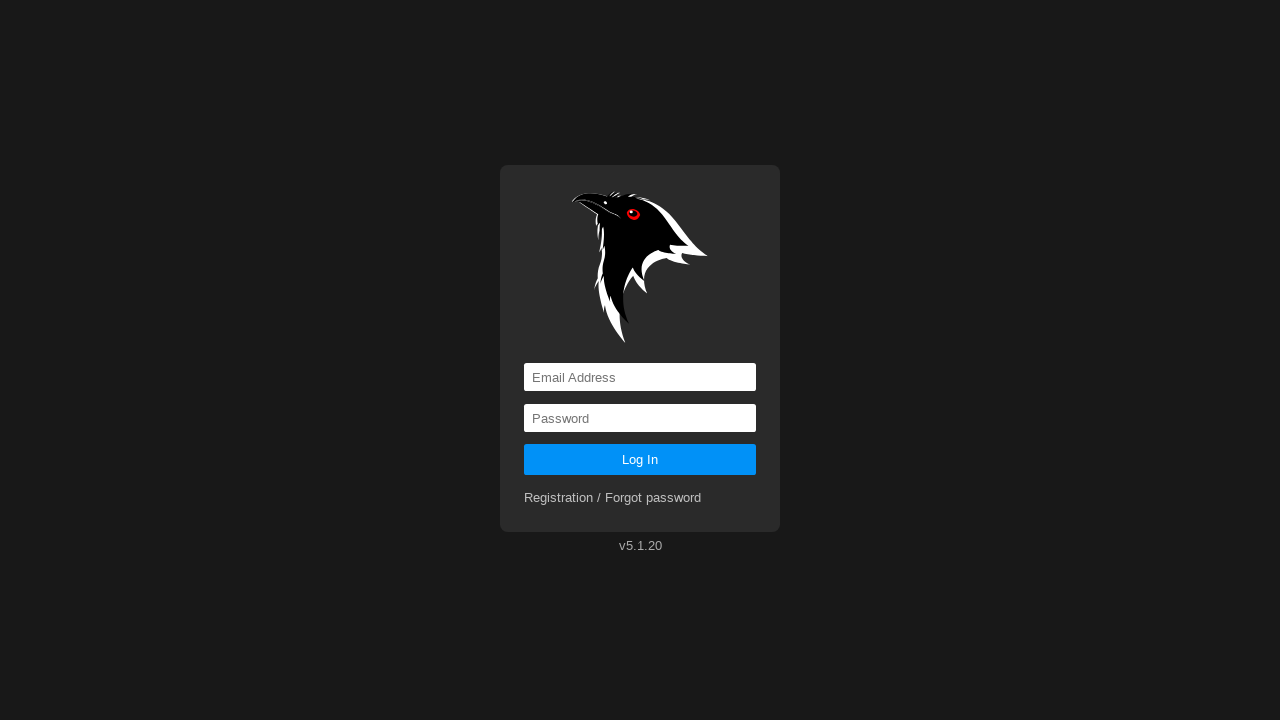

Clicked registration button to navigate to registration page at (613, 498) on div > a[href='registration']
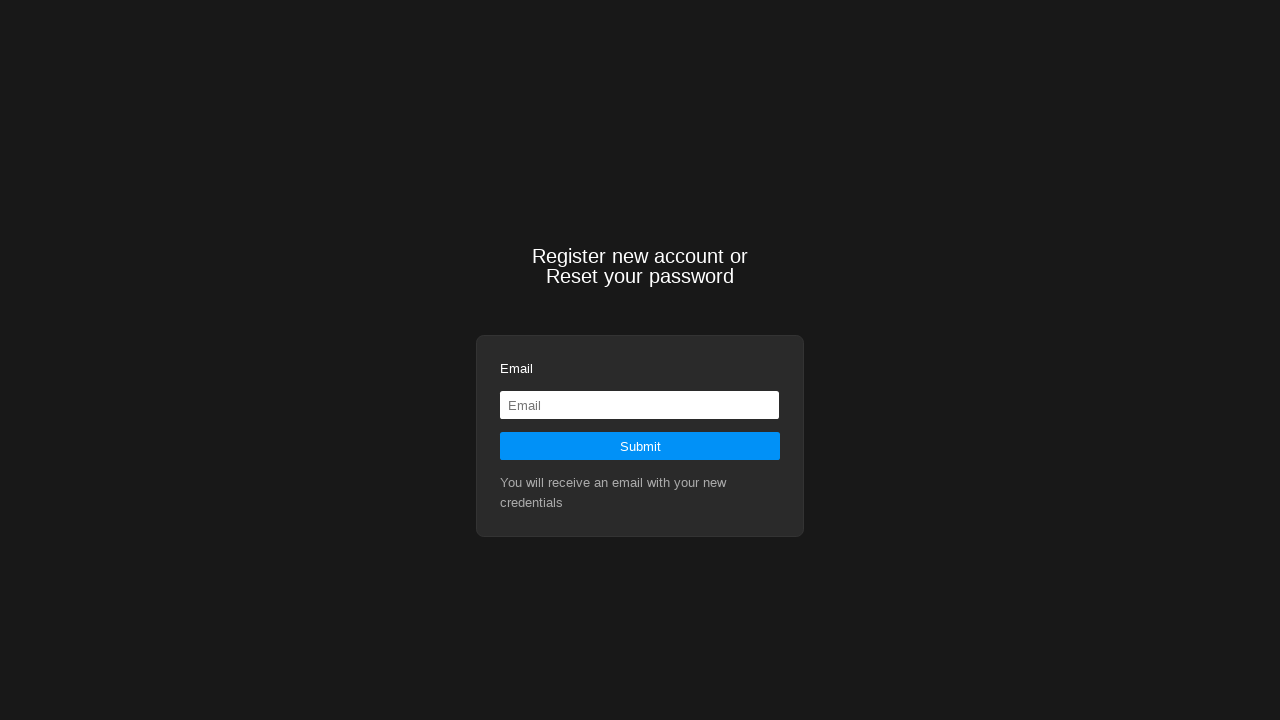

Registration form loaded on page
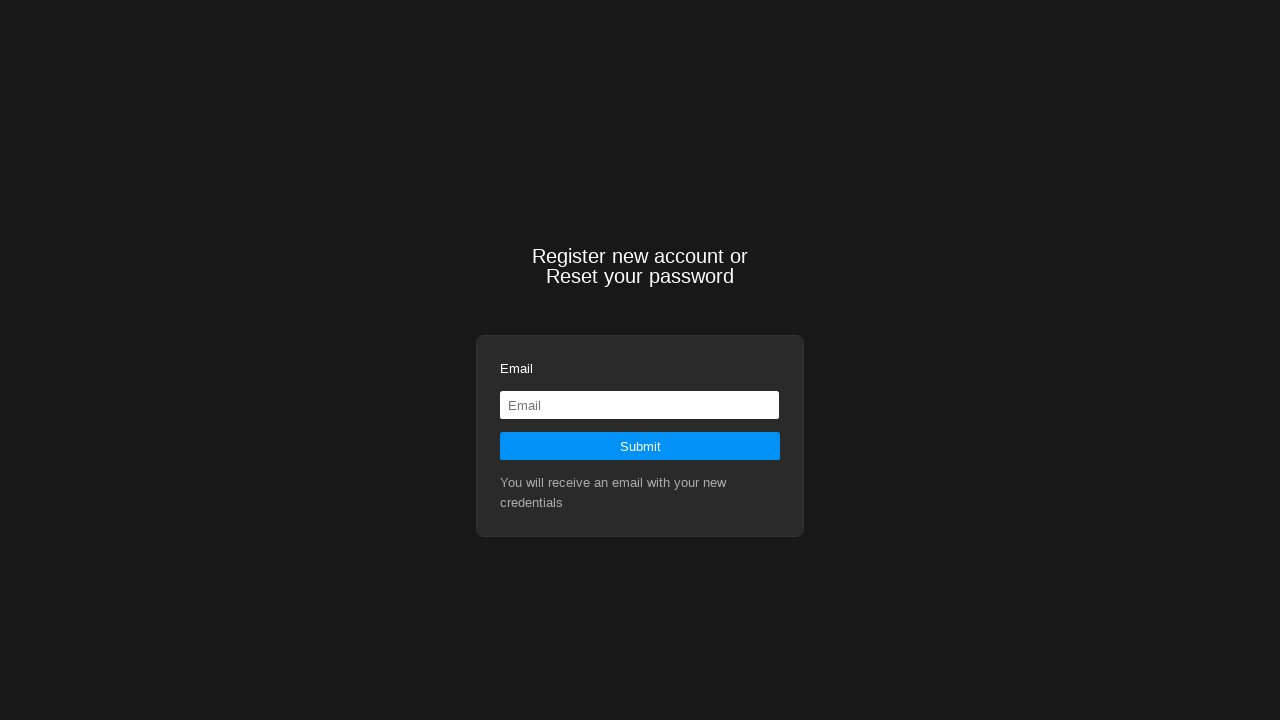

Verified registration form is visible
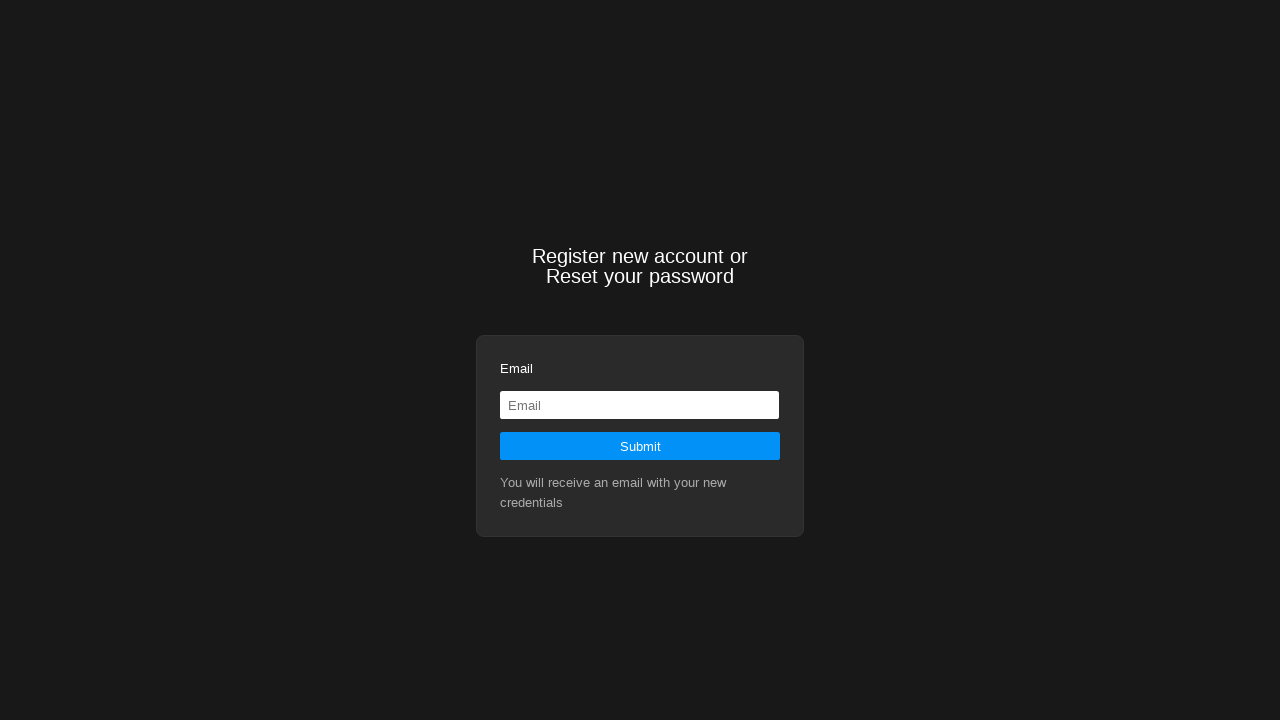

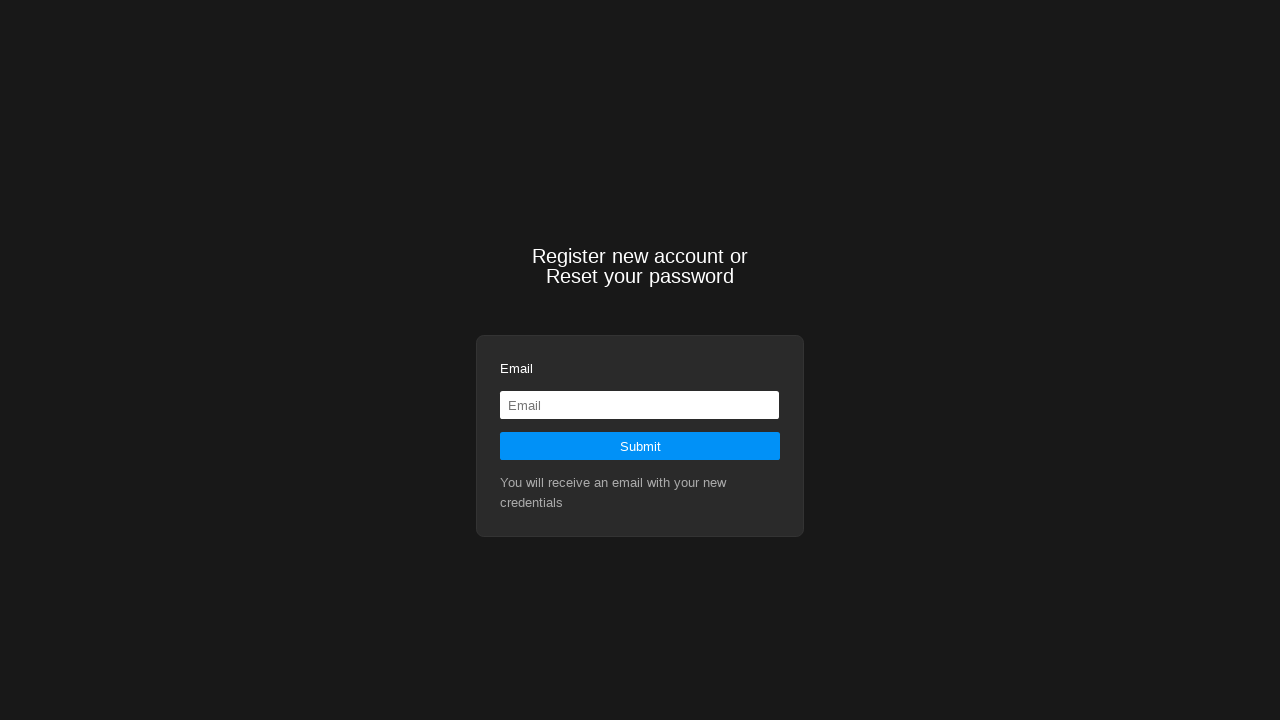